Tests number input field by entering negative and positive numbers and verifying the values

Starting URL: https://the-internet.herokuapp.com/inputs

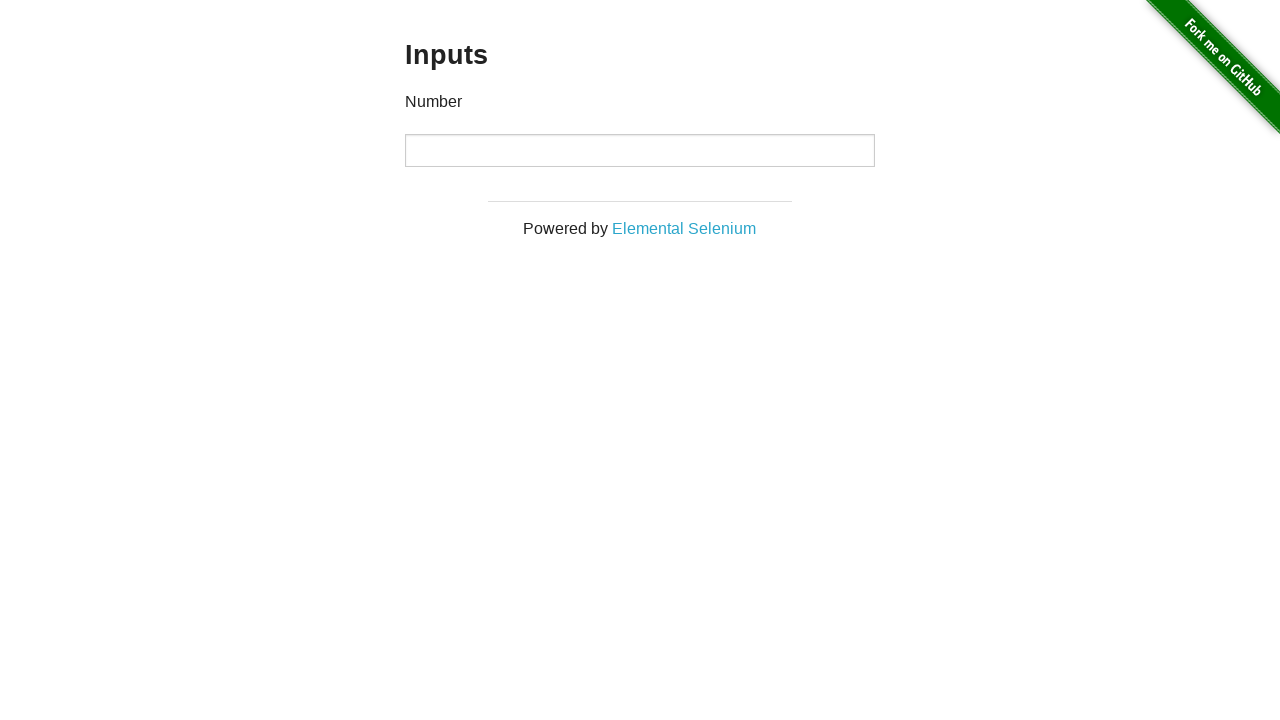

Located the number input field
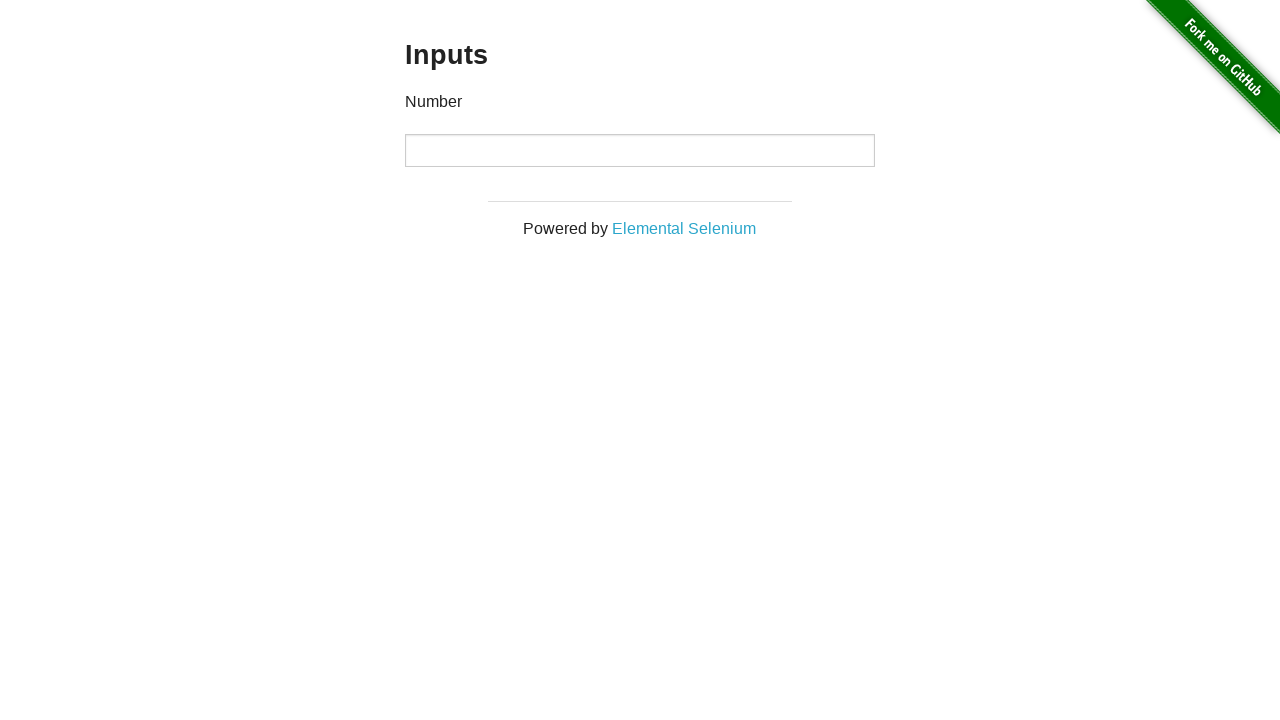

Entered negative number '-222' into the input field on xpath=//*[@id="content"]/div/div/div/input
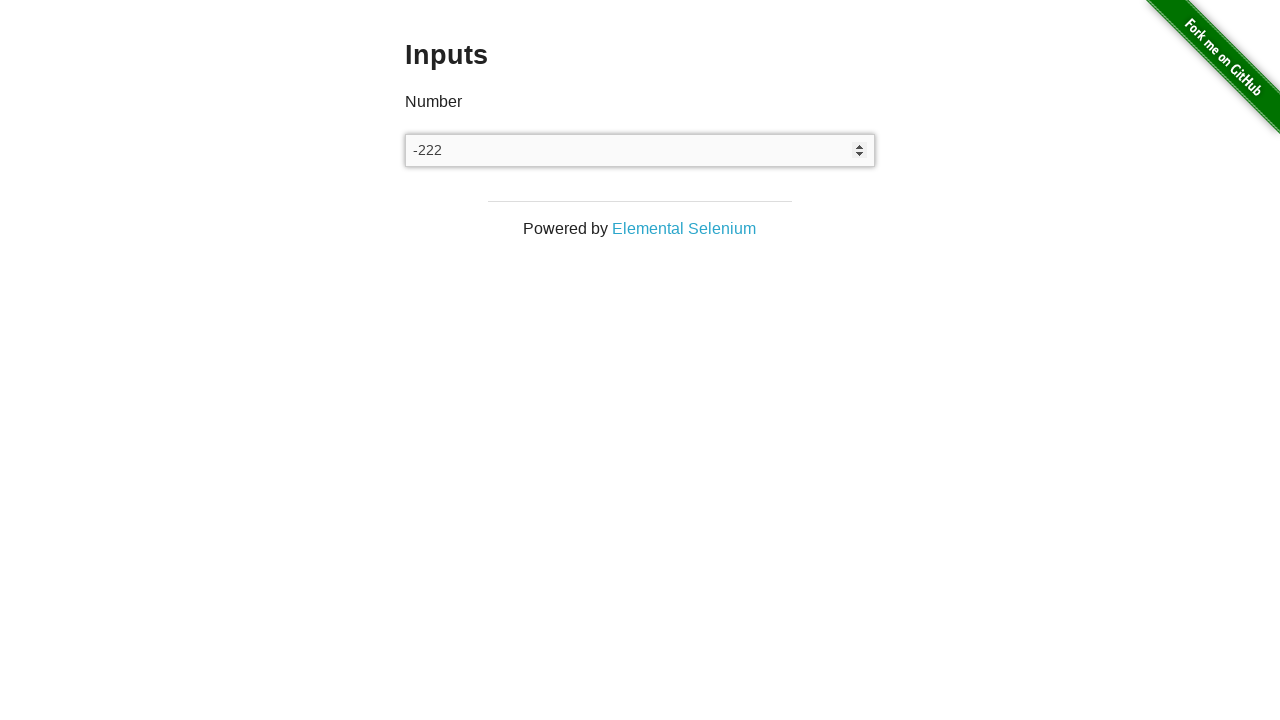

Cleared the input field on xpath=//*[@id="content"]/div/div/div/input
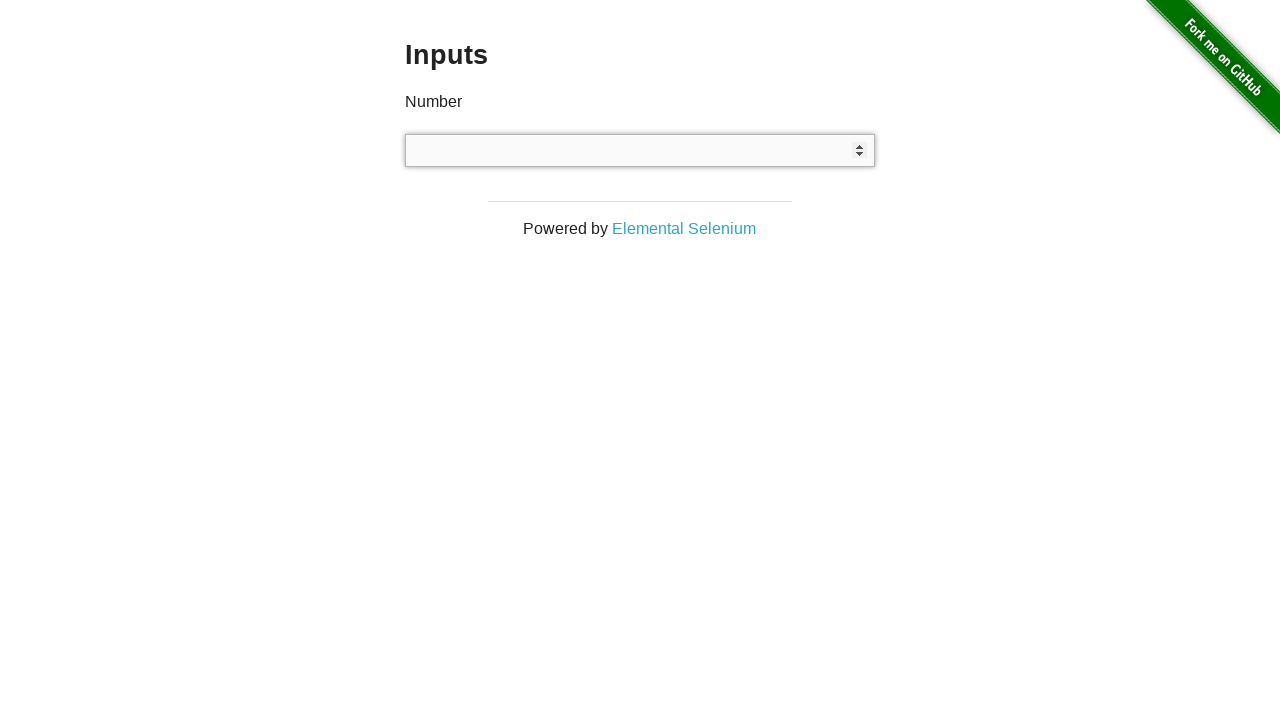

Entered positive number '222' into the input field on xpath=//*[@id="content"]/div/div/div/input
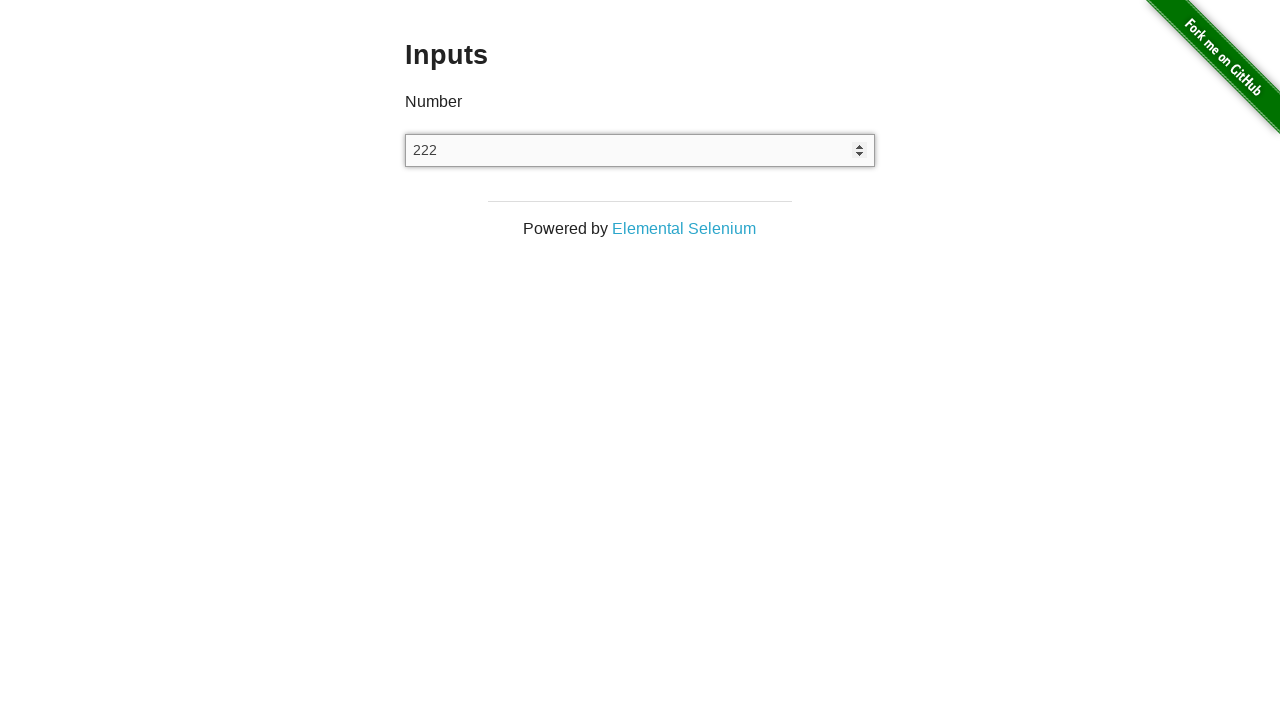

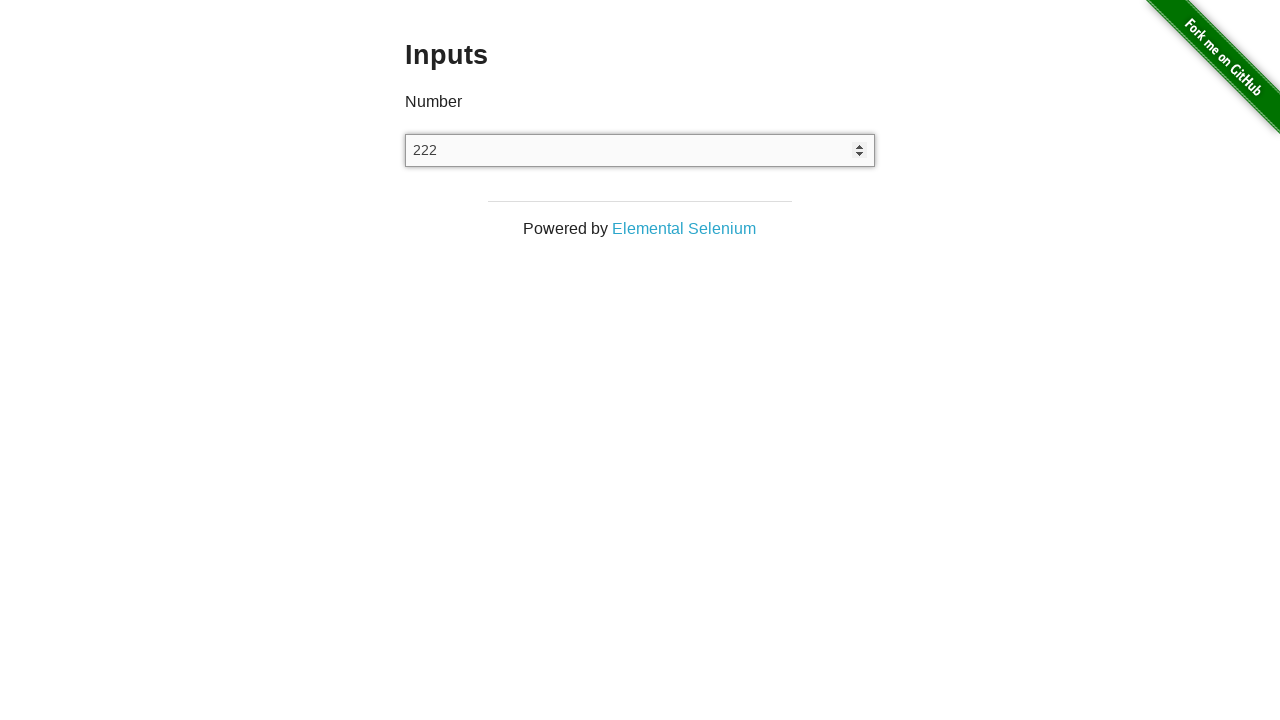